Tests the 7-character validation form with "a*34^*7" containing special characters

Starting URL: https://testpages.eviltester.com/styled/apps/7charval/simple7charvalidation.html

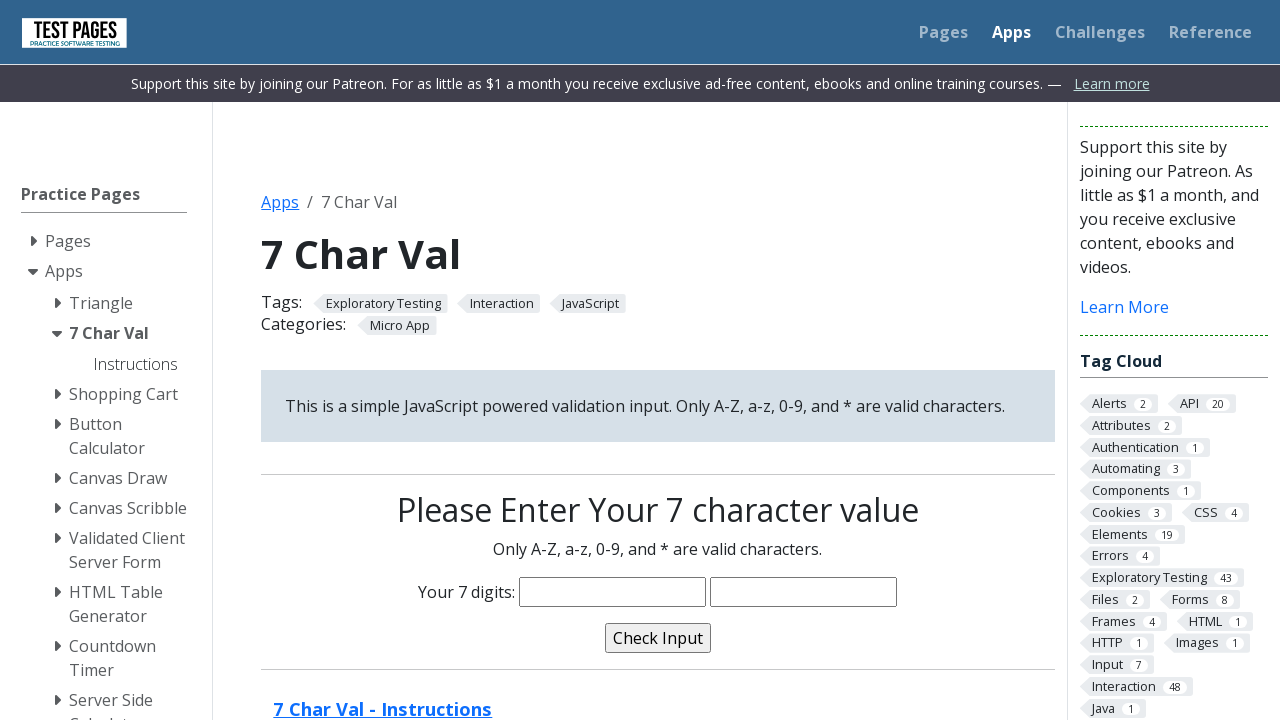

Filled characters field with 'a*34^*7' containing special characters on input[name='characters']
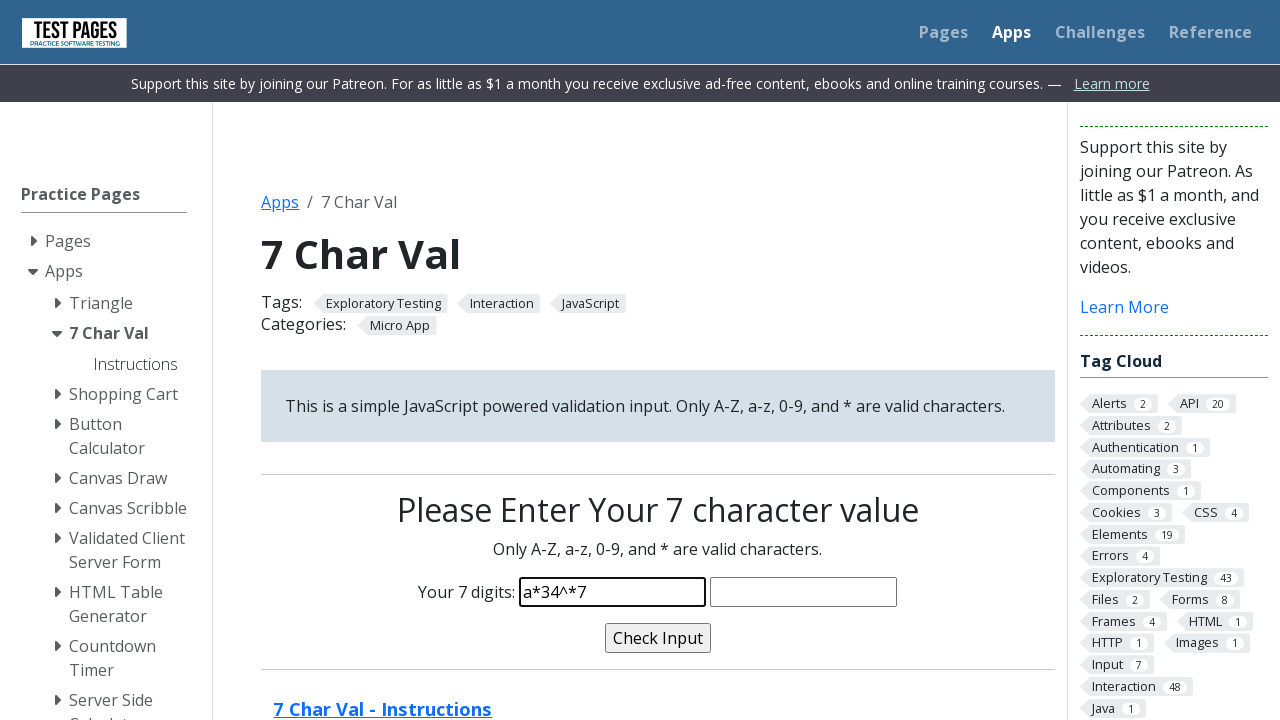

Clicked validate button to submit the form at (658, 638) on input[name='validate']
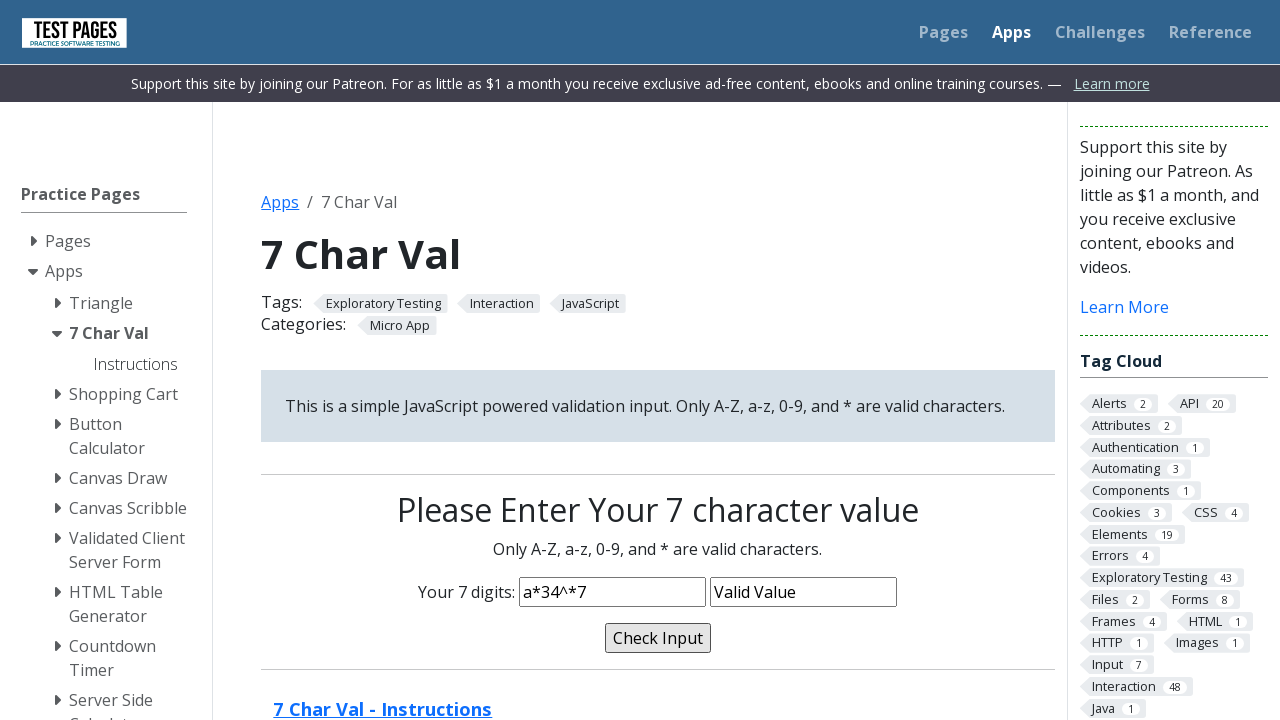

Validation message element loaded
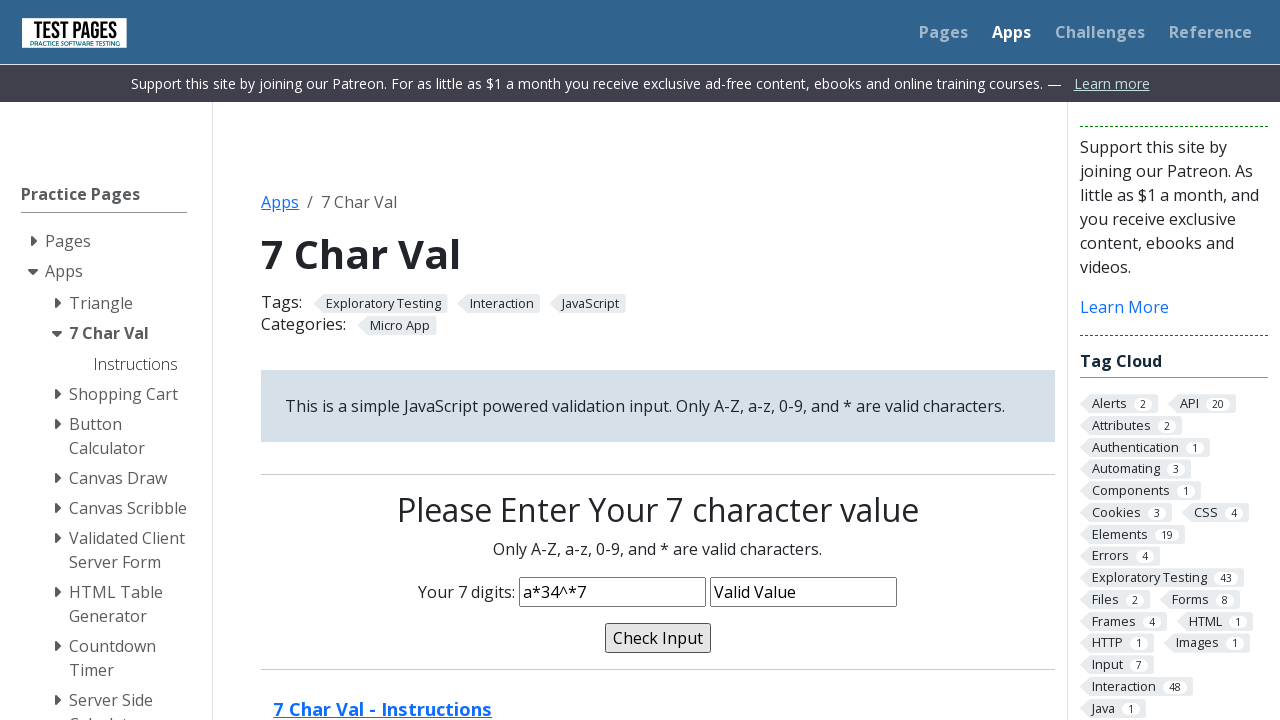

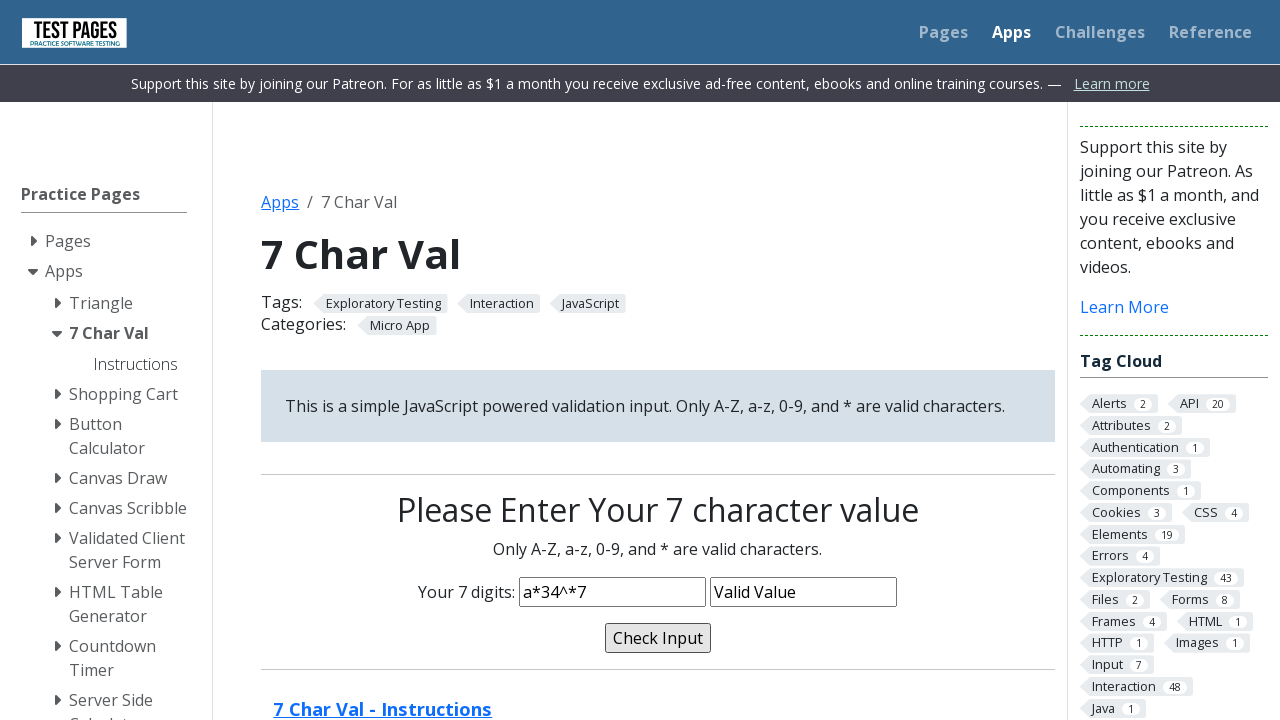